Tests adding specific grocery items (Brocolli, Cucumber, Beetroot) to cart by iterating through product list and clicking add buttons for matching items

Starting URL: https://rahulshettyacademy.com/seleniumPractise/#/

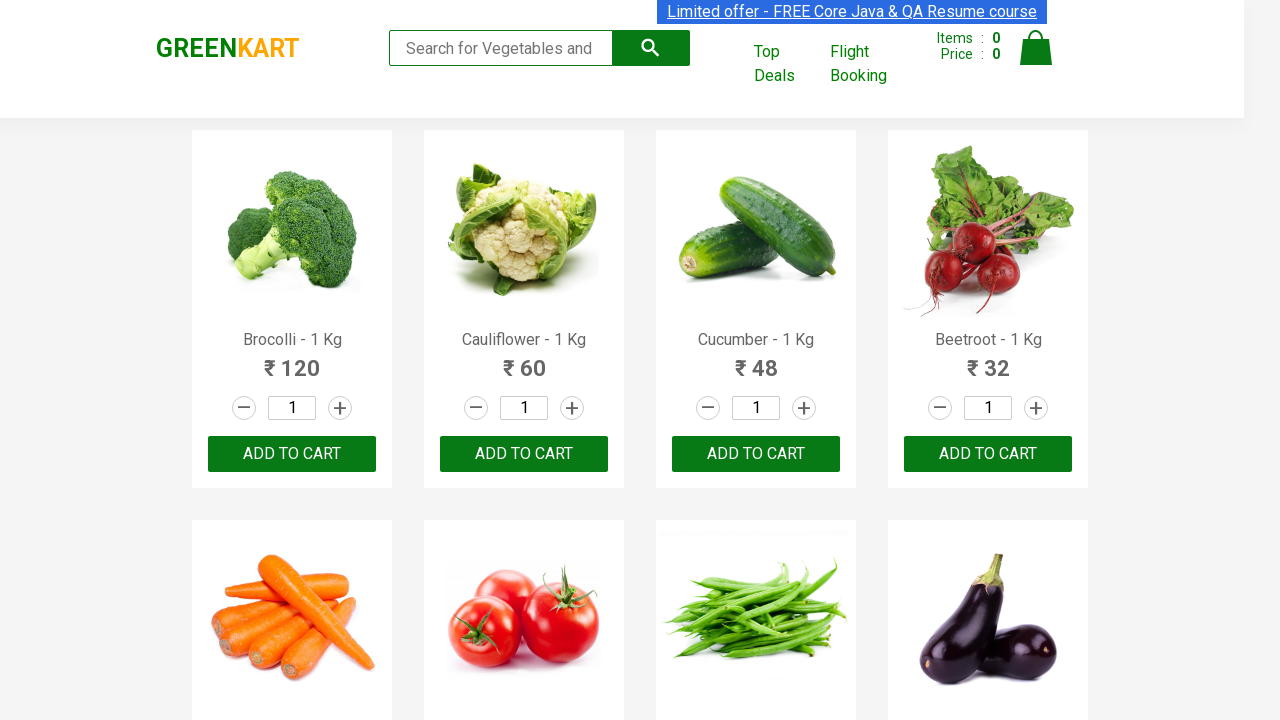

Waited for product names to load
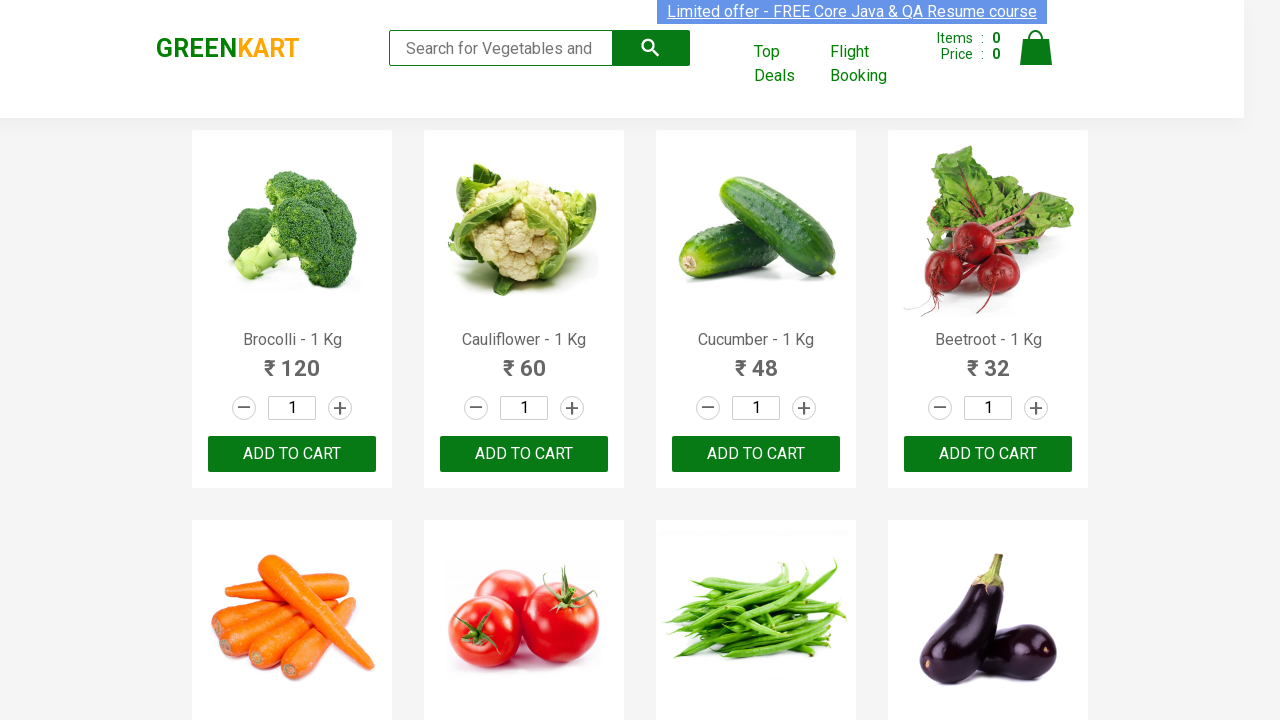

Retrieved all product elements from page
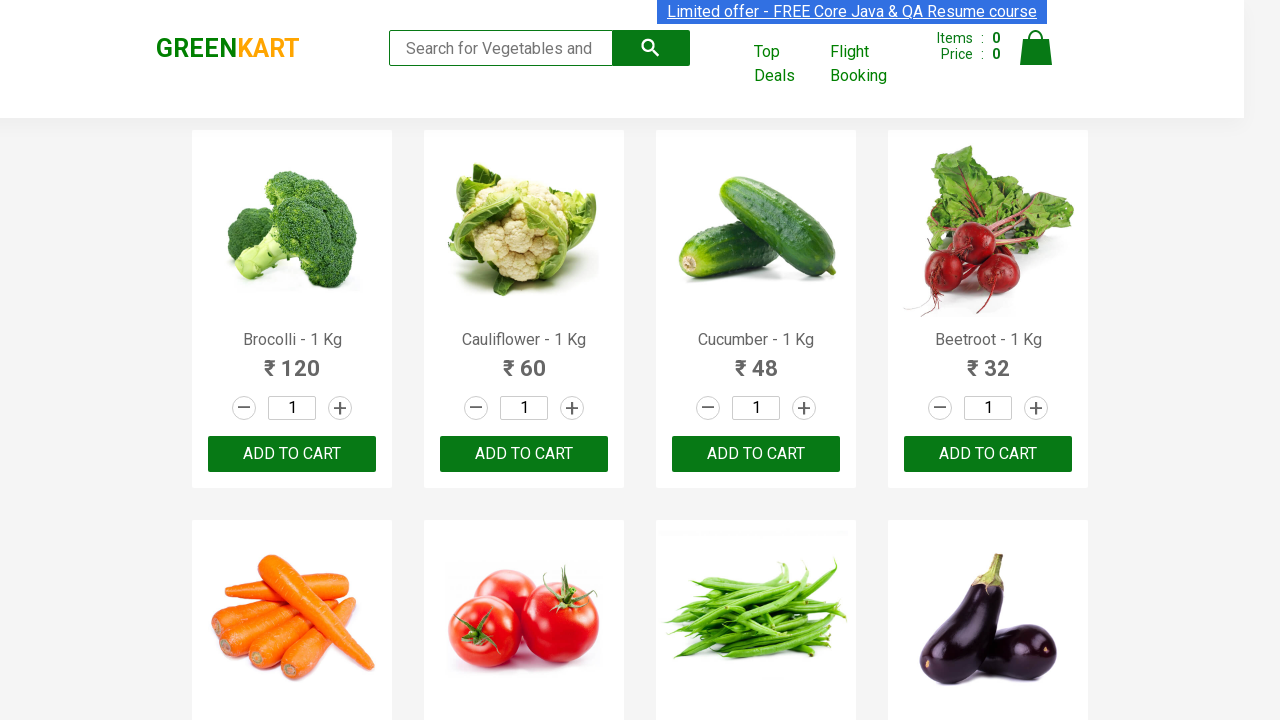

Added 'Brocolli' to cart (item 1/3) at (292, 454) on xpath=//div[@class='product-action'] >> nth=0
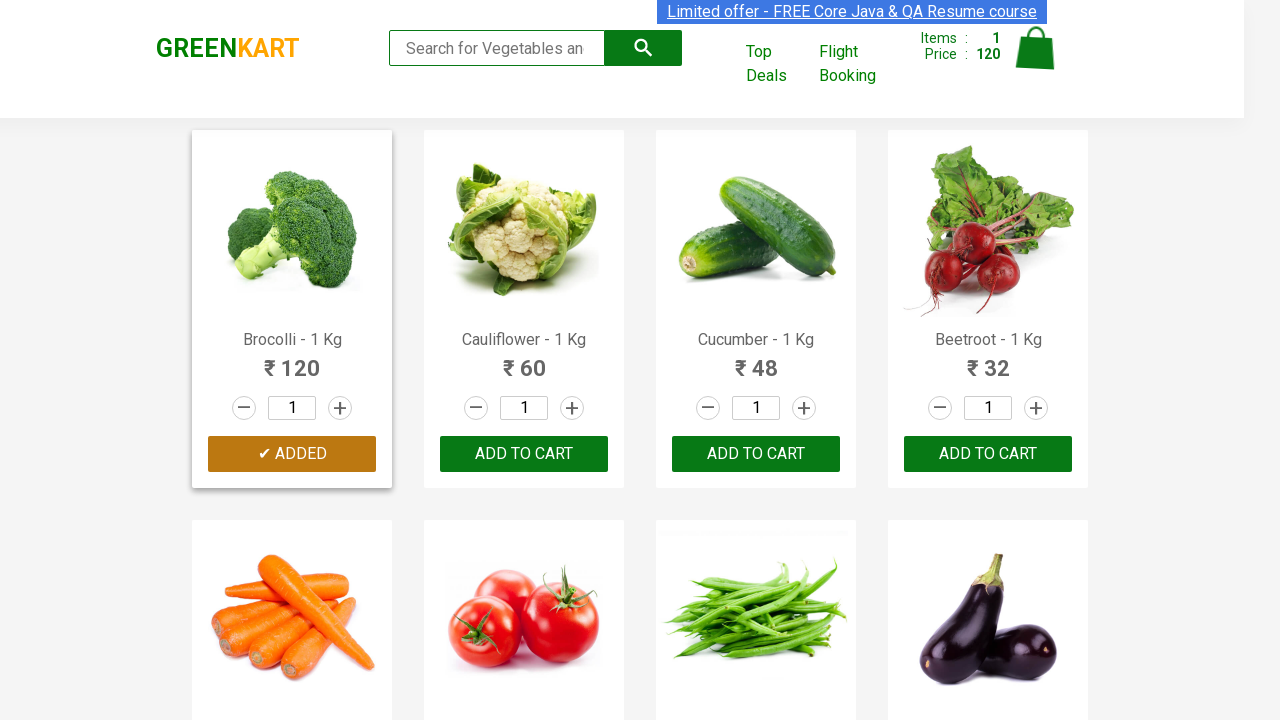

Added 'Cucumber' to cart (item 2/3) at (756, 454) on xpath=//div[@class='product-action'] >> nth=2
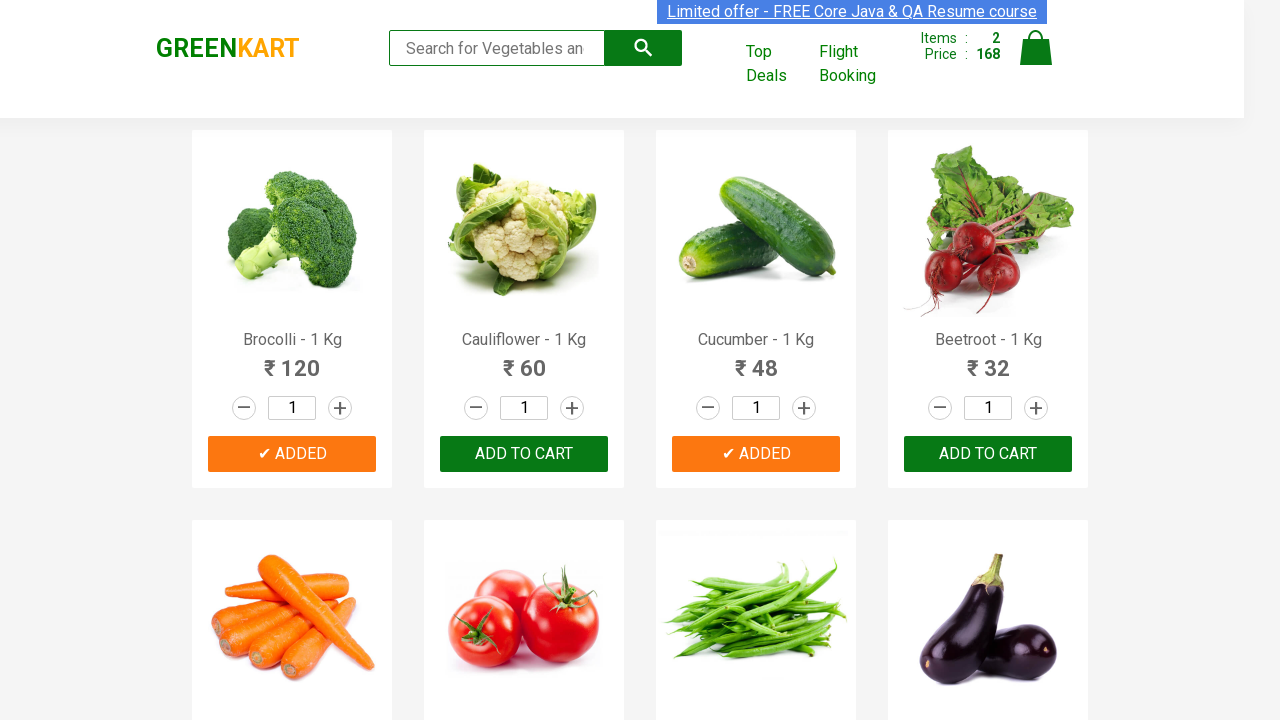

Added 'Beetroot' to cart (item 3/3) at (988, 454) on xpath=//div[@class='product-action'] >> nth=3
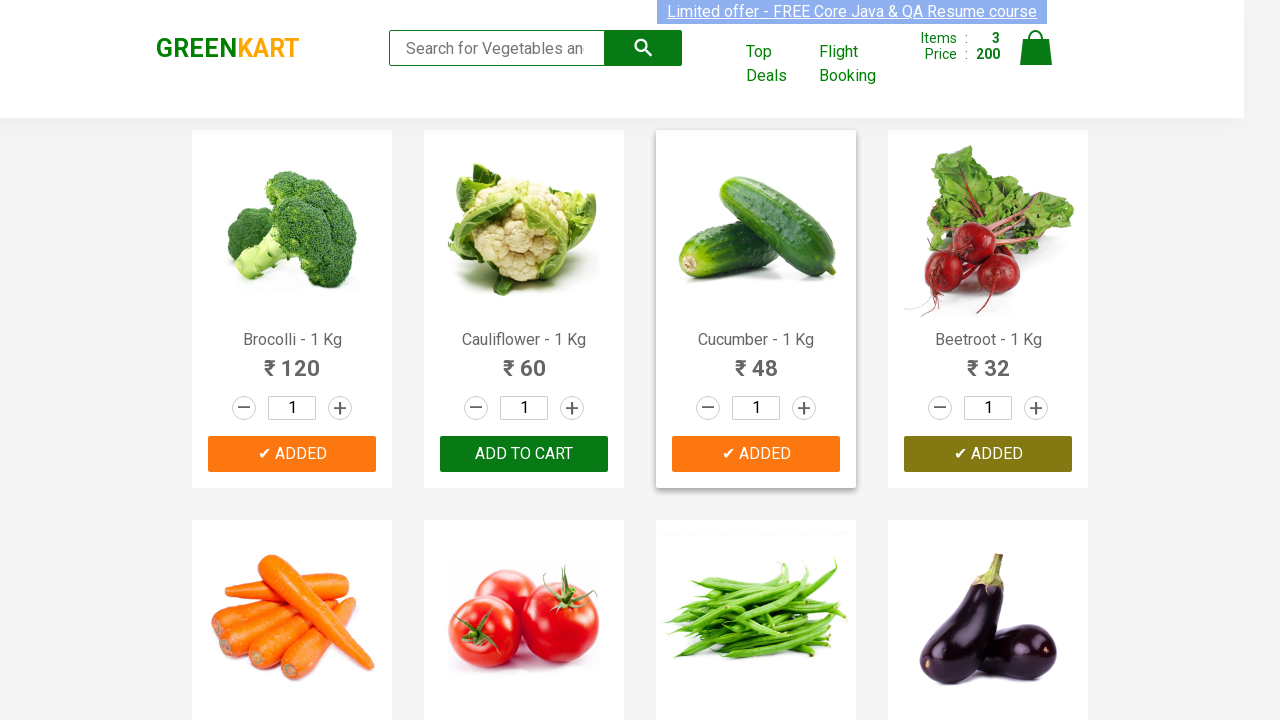

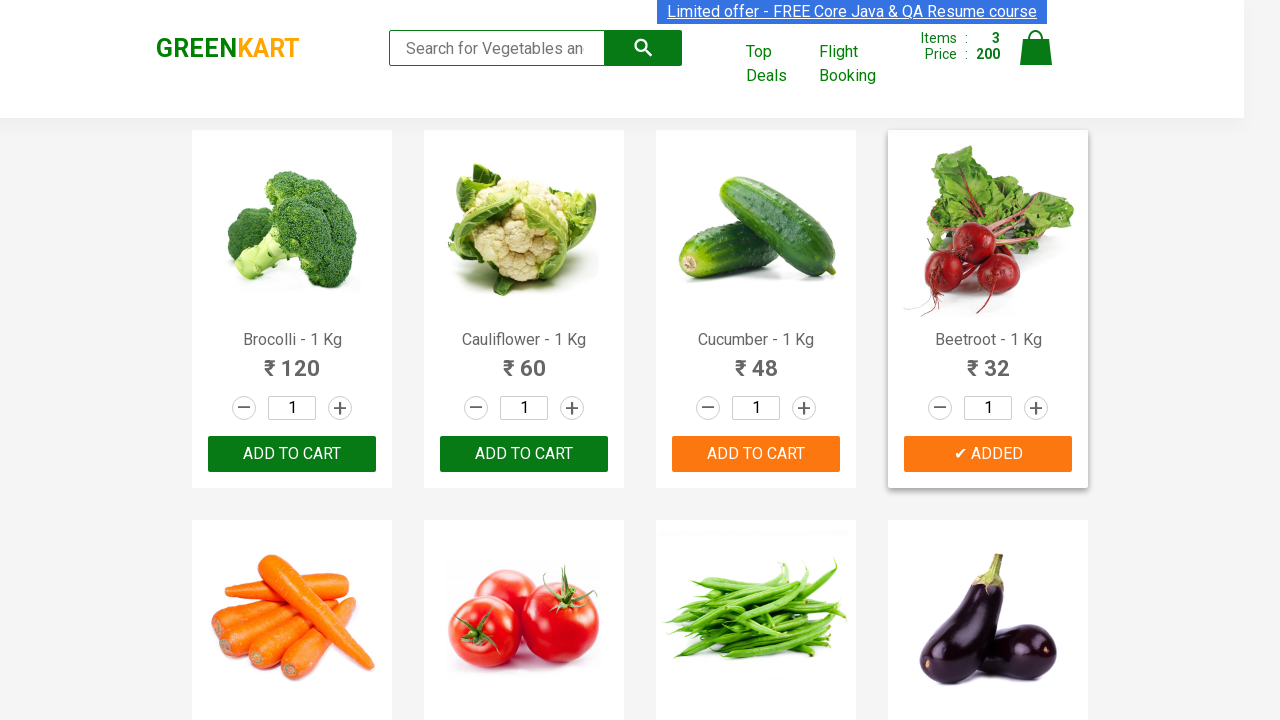